Tests the Walgreens website search functionality by entering a product search term "hair dye" and clicking the search button to submit the query.

Starting URL: https://www.walgreens.com/

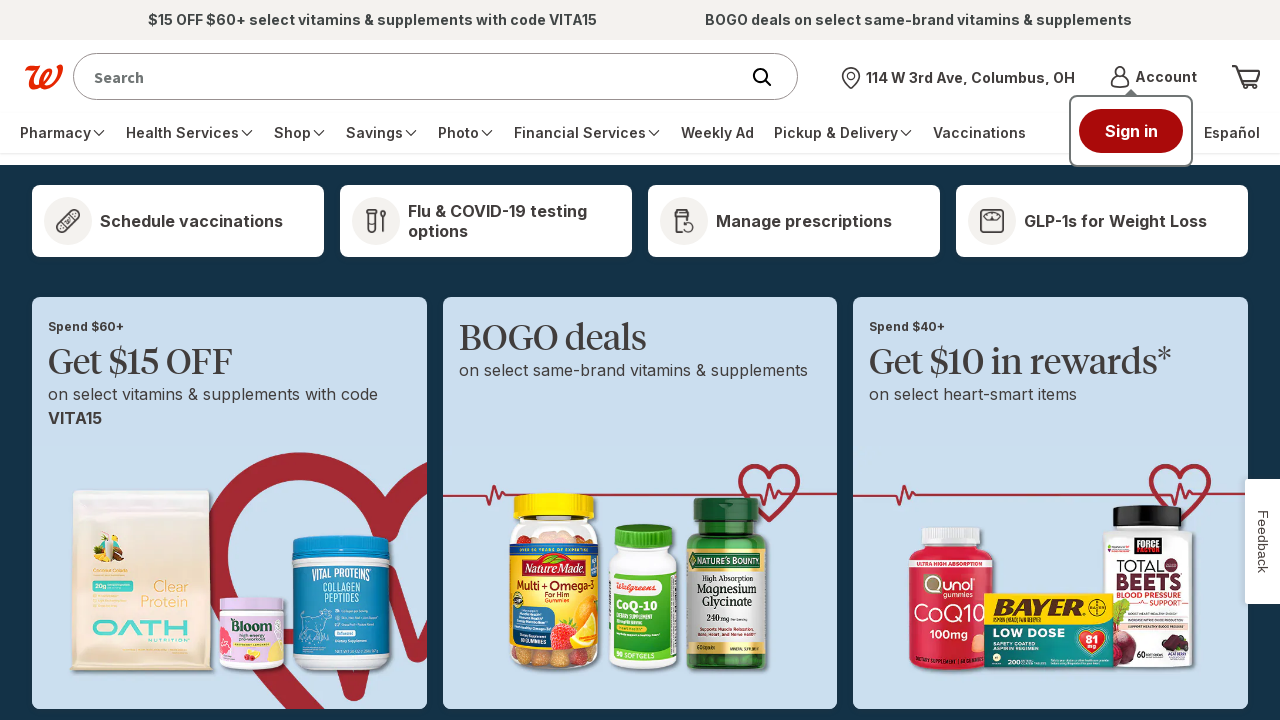

Filled search box with 'hair dye' on #ntt-placeholder
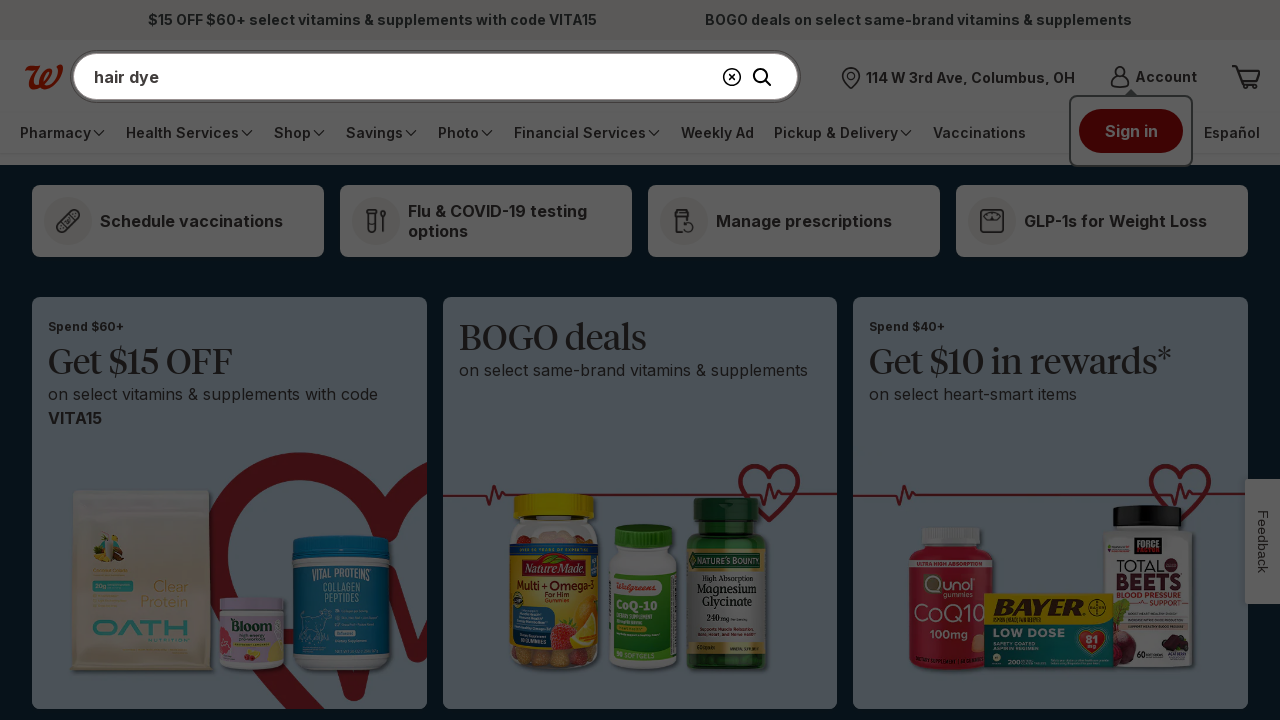

Clicked search button to submit query at (772, 76) on form button[type='submit'], form button.icon__search, button[aria-label='search'
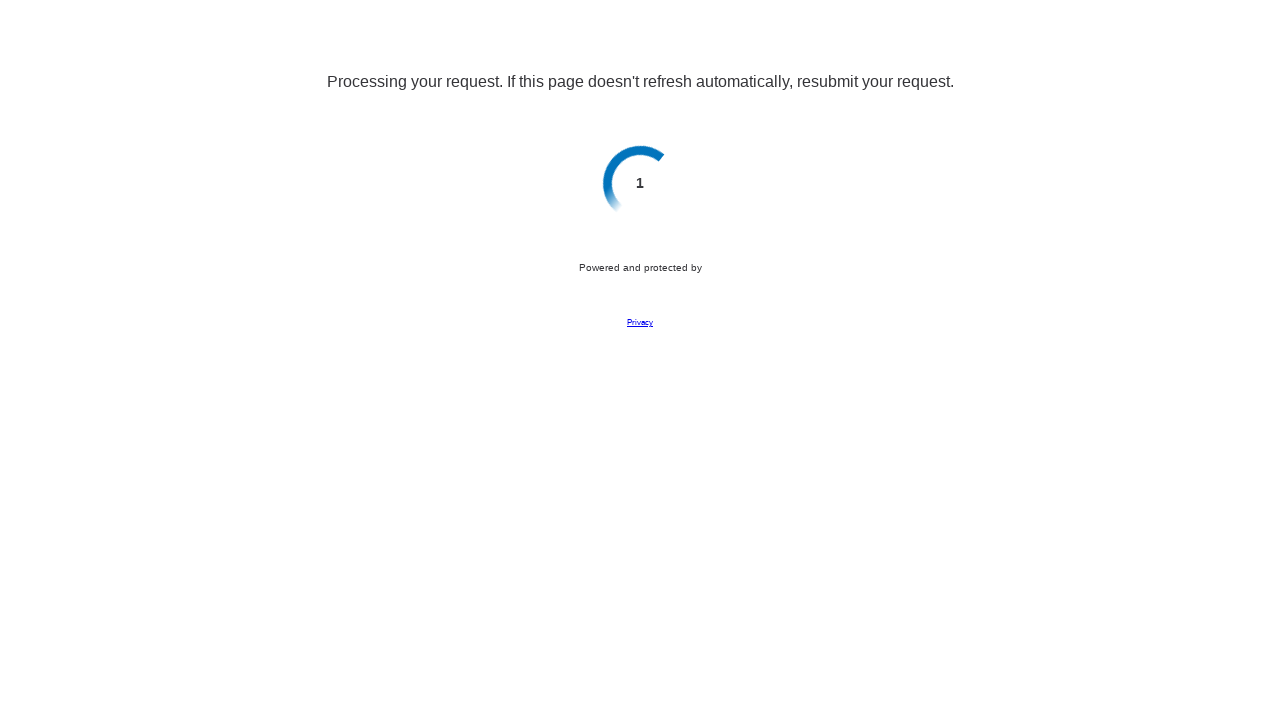

Search results loaded successfully
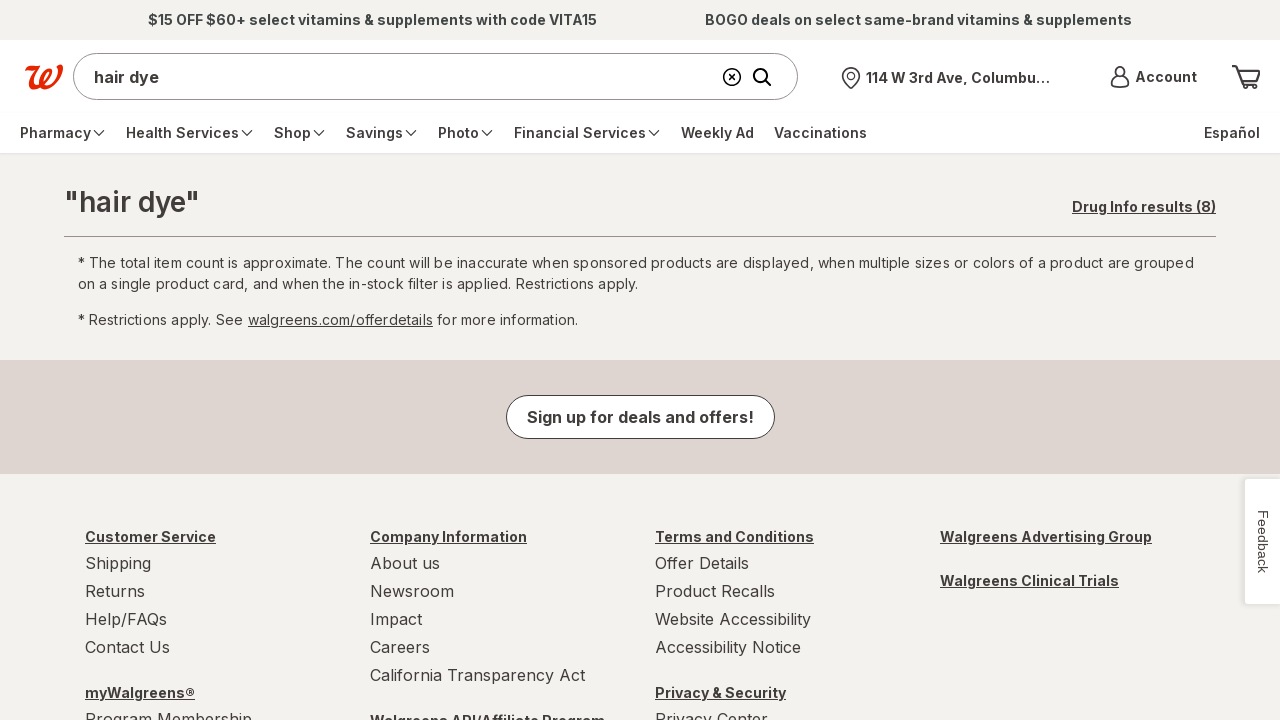

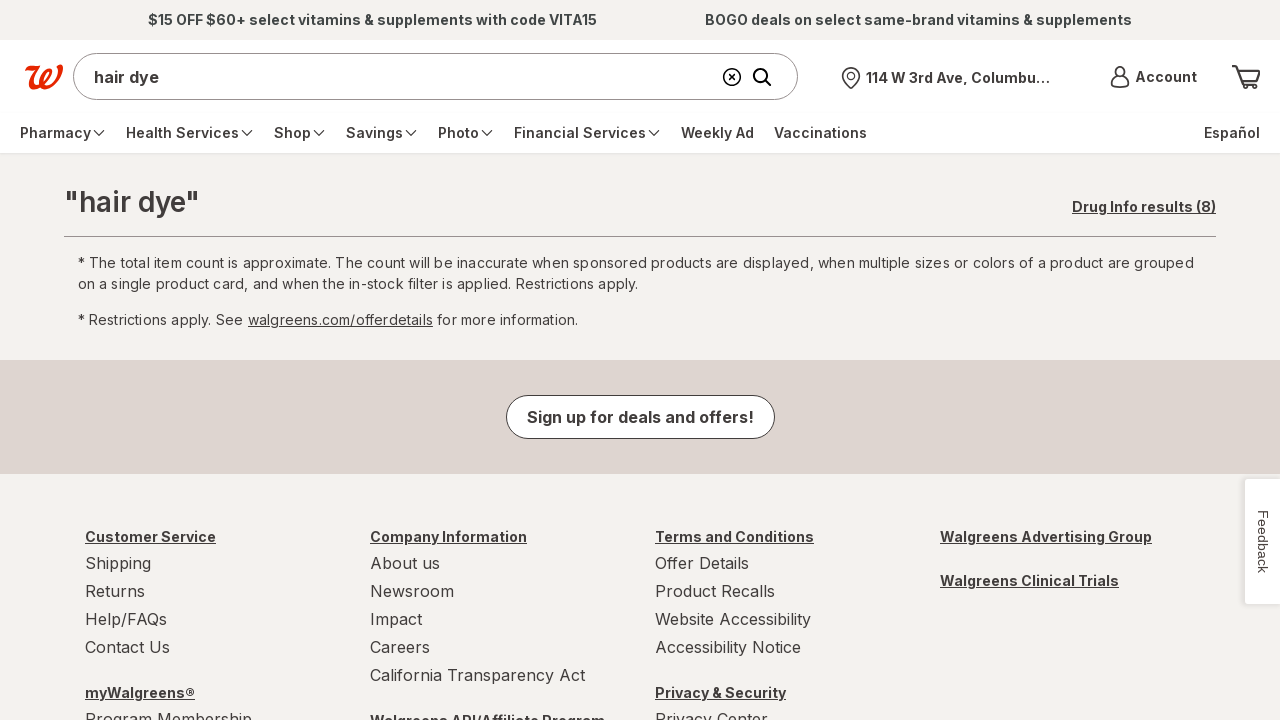